Tests registration form validation with empty data, verifying all required field error messages appear

Starting URL: https://alada.vn/tai-khoan/dang-ky.html

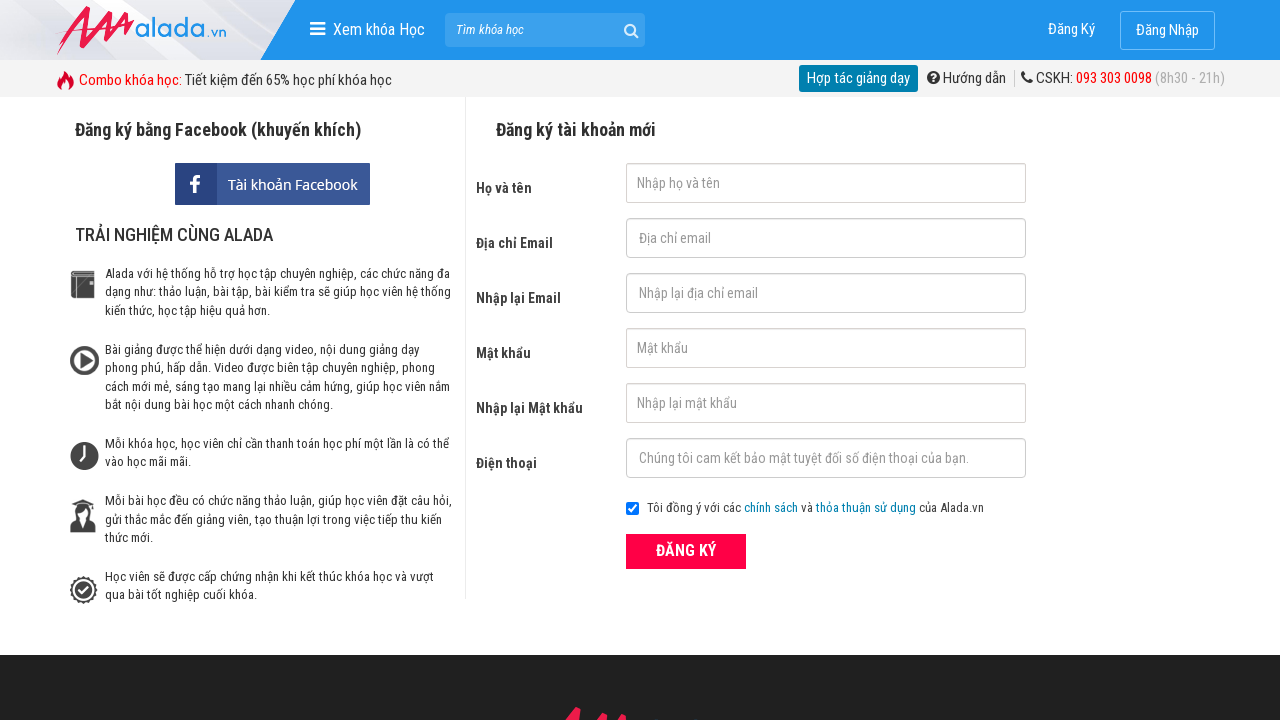

Cleared first name field on #txtFirstname
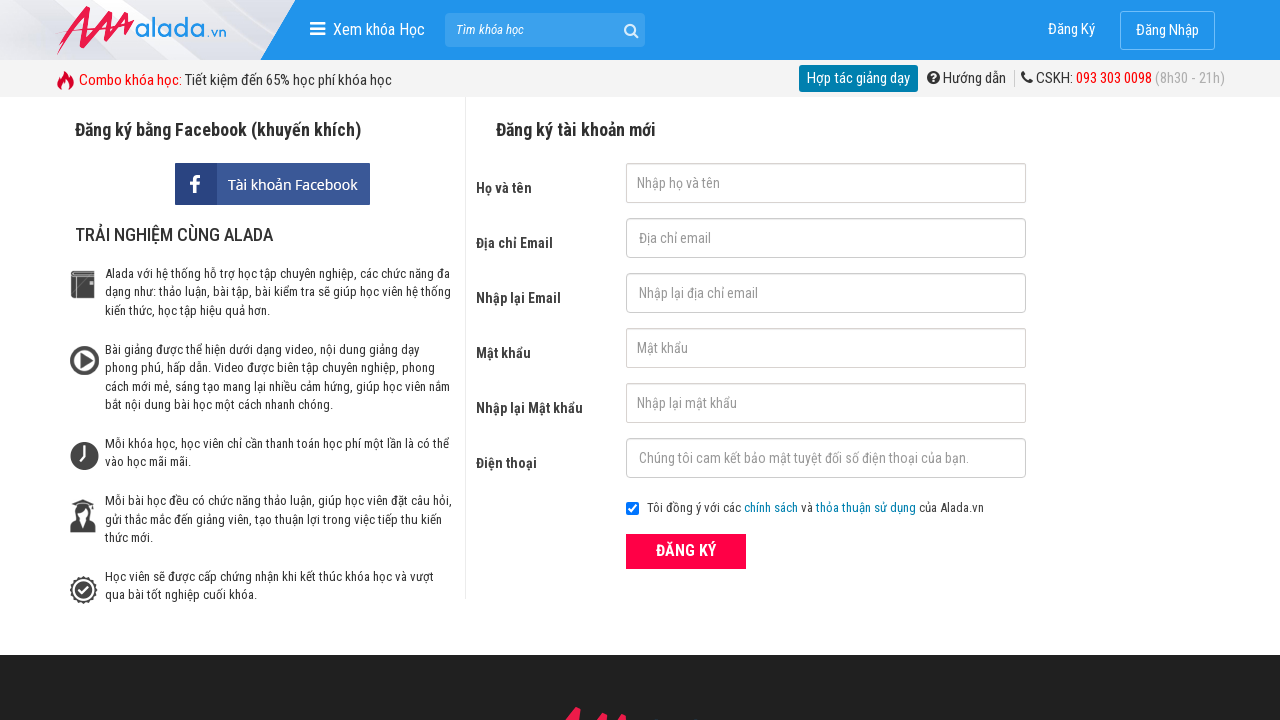

Cleared email field on #txtEmail
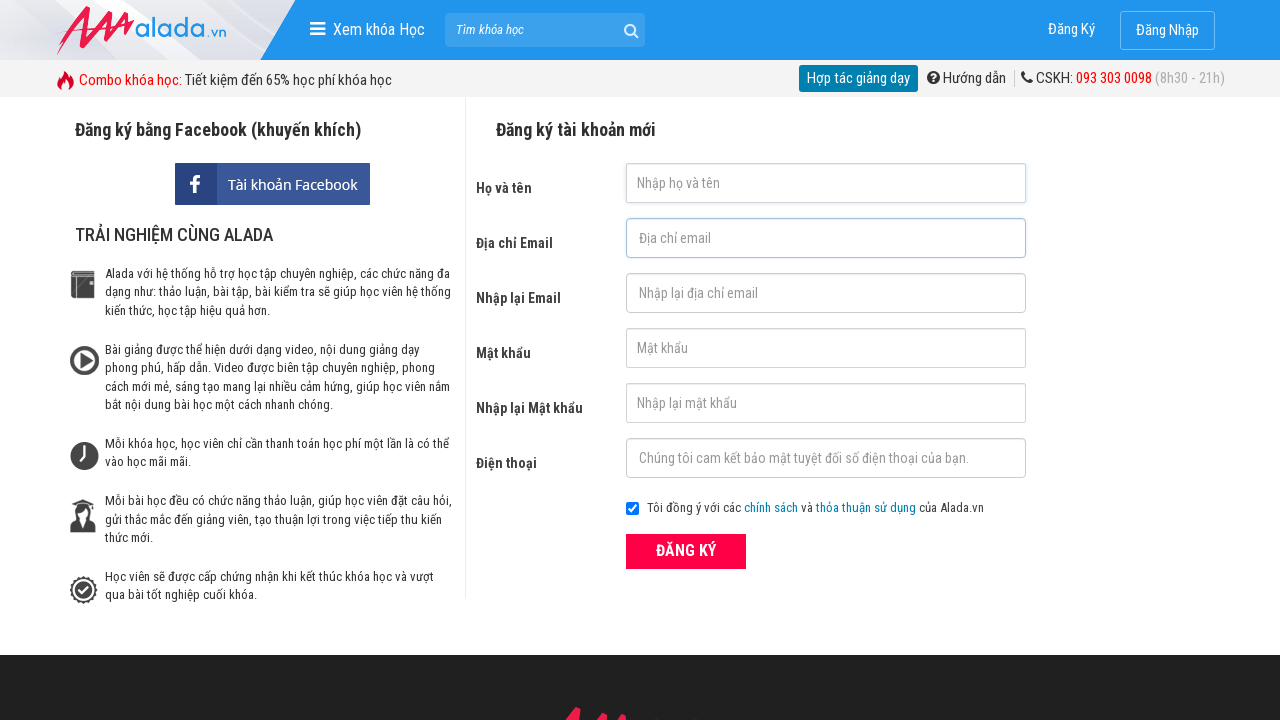

Cleared confirm email field on #txtCEmail
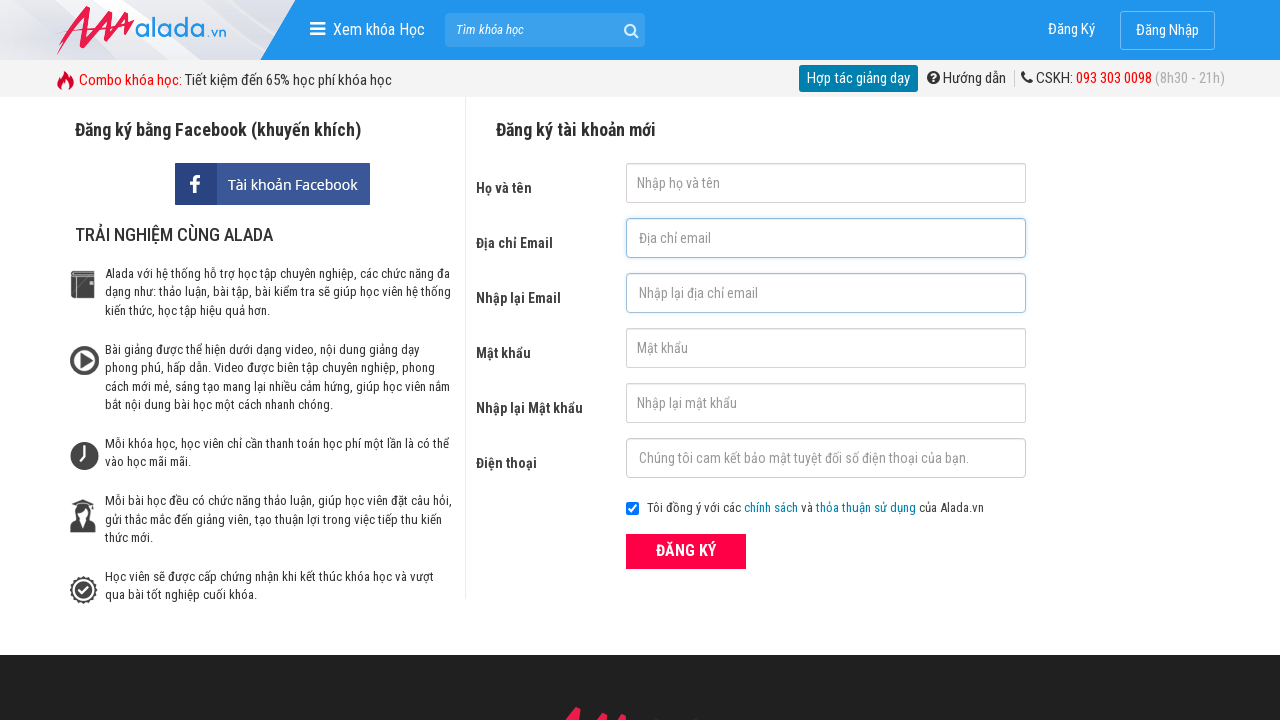

Cleared password field on #txtPassword
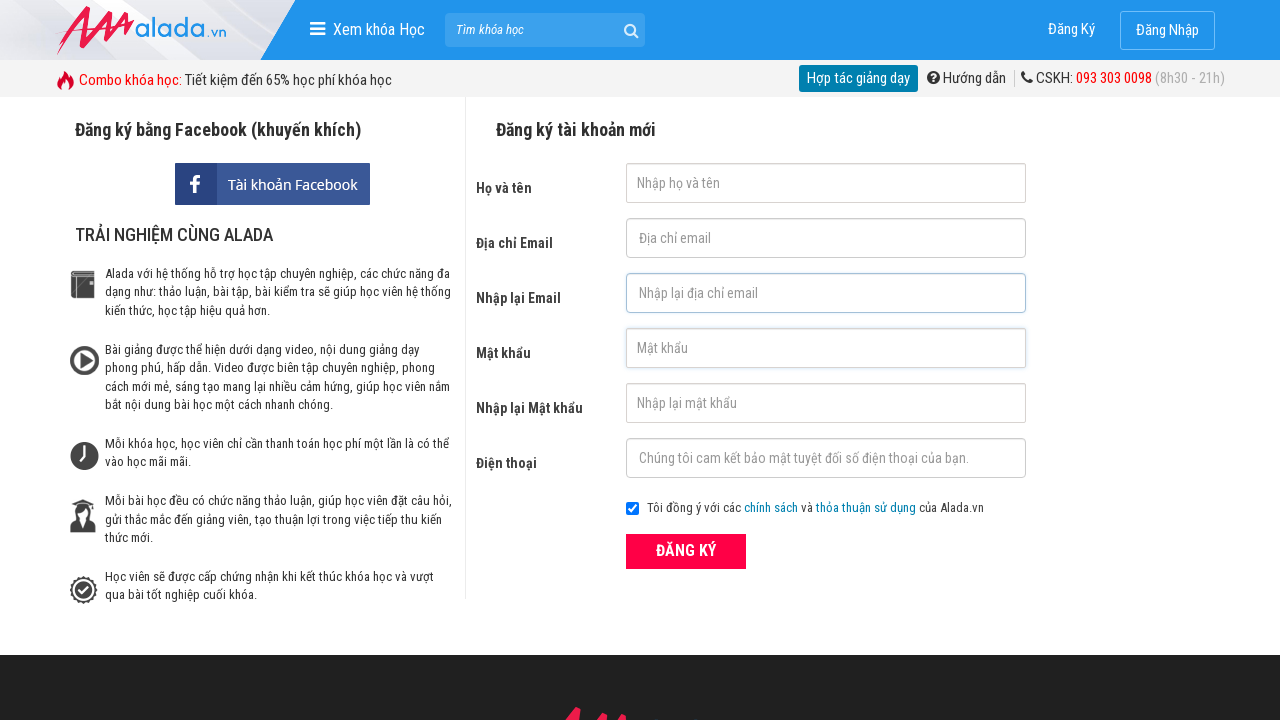

Cleared confirm password field on #txtCPassword
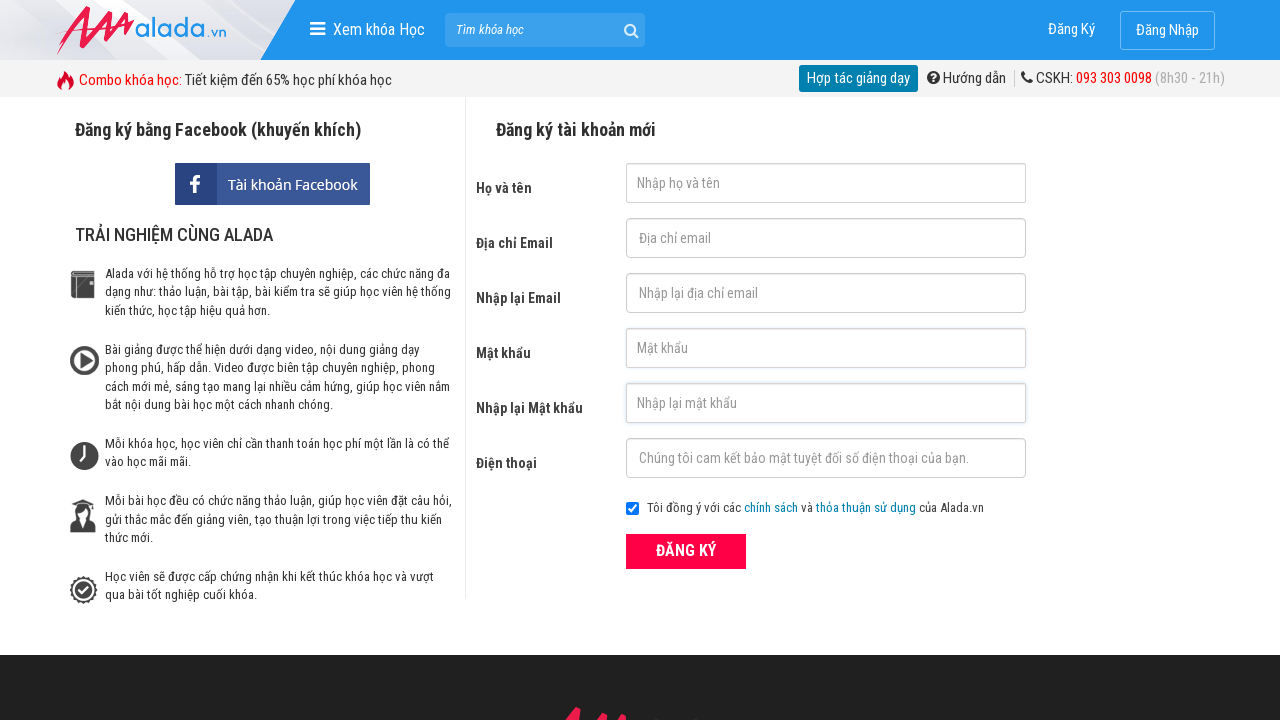

Cleared phone field on #txtPhone
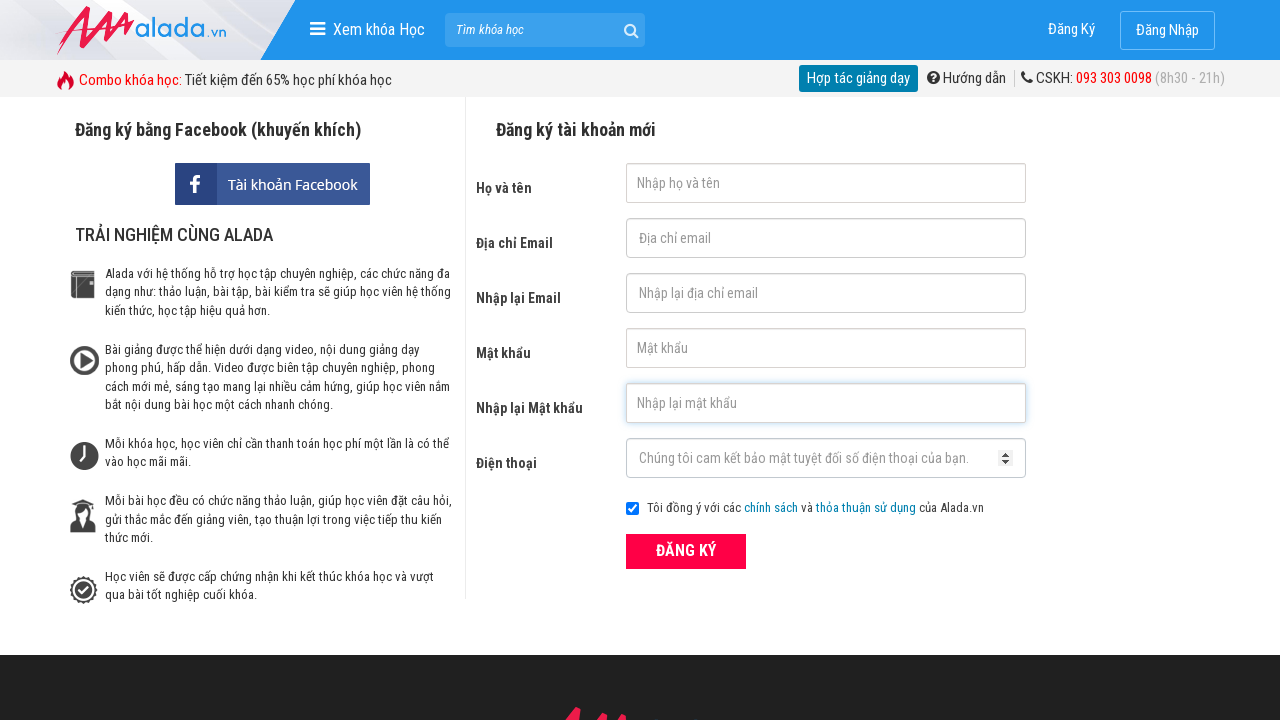

Clicked ĐĂNG KÝ (Register) button with empty form at (686, 551) on xpath=//button[text()='ĐĂNG KÝ' and @type='submit']
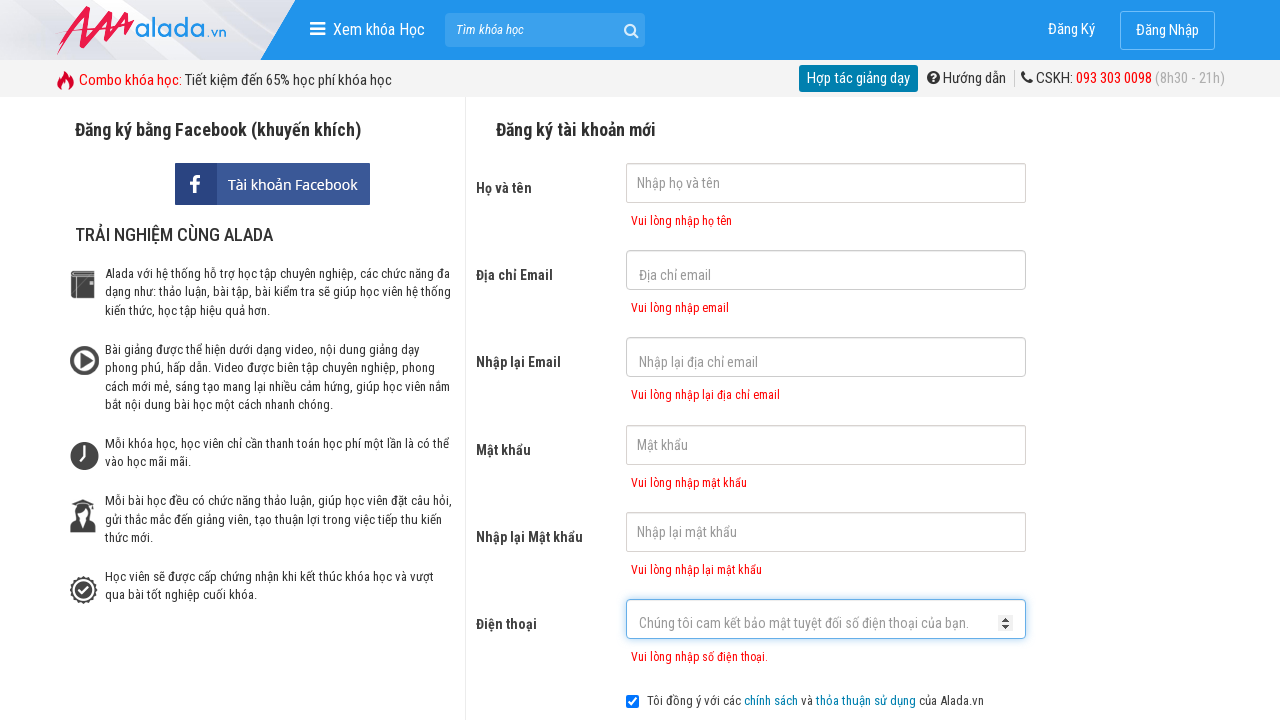

First name error message appeared, validating required field error messages
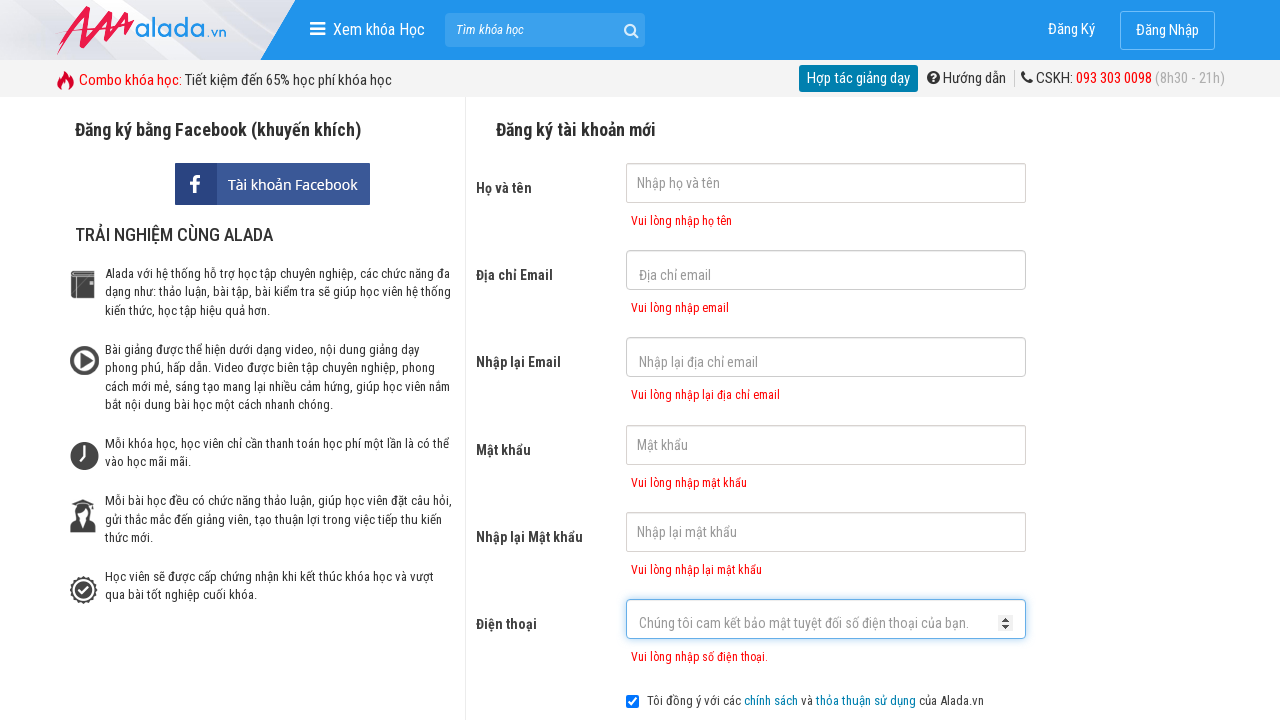

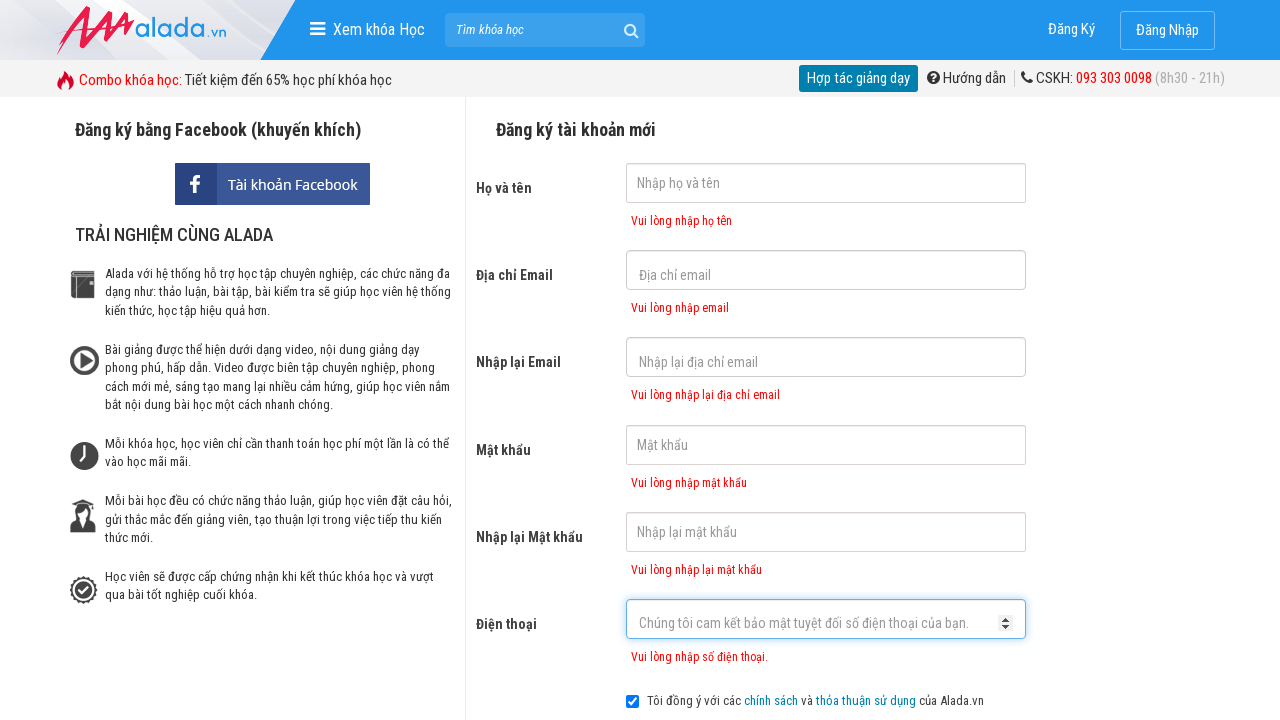